Tests dropdown selection by reading two numbers from the page, calculating their sum, selecting the sum value from a dropdown, and clicking submit

Starting URL: https://suninjuly.github.io/selects1.html

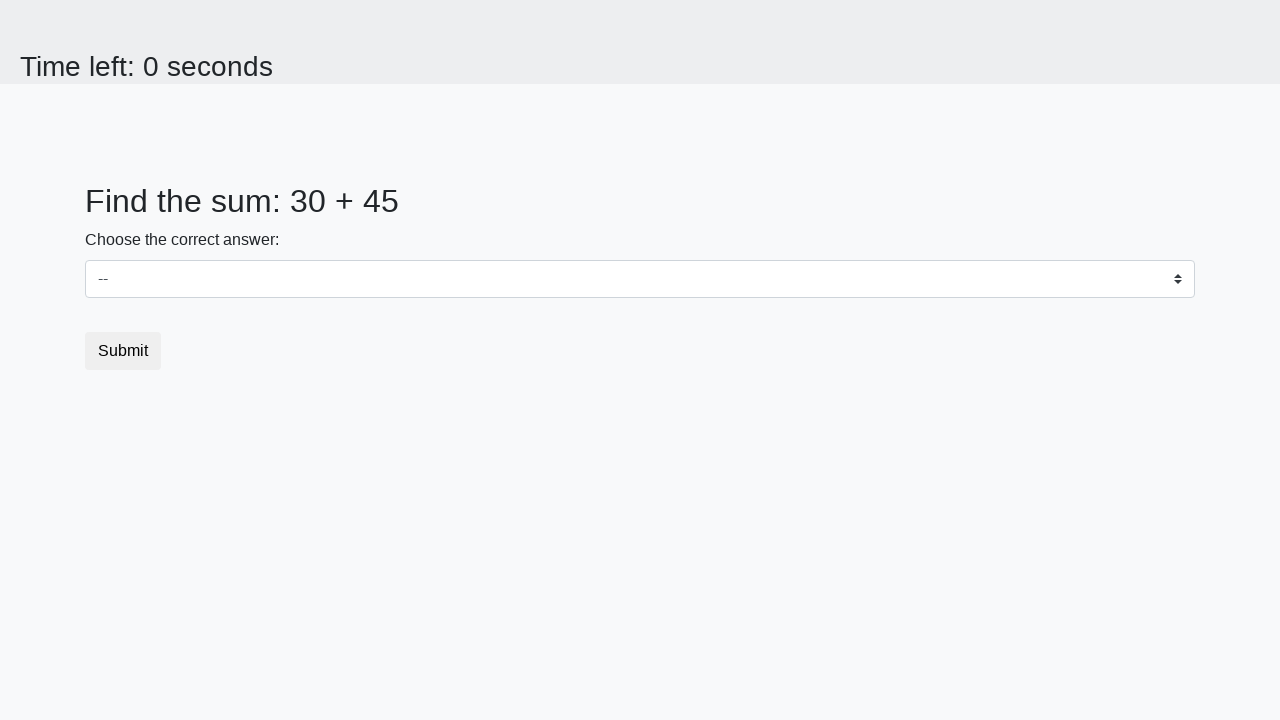

Read first number from #num1 element
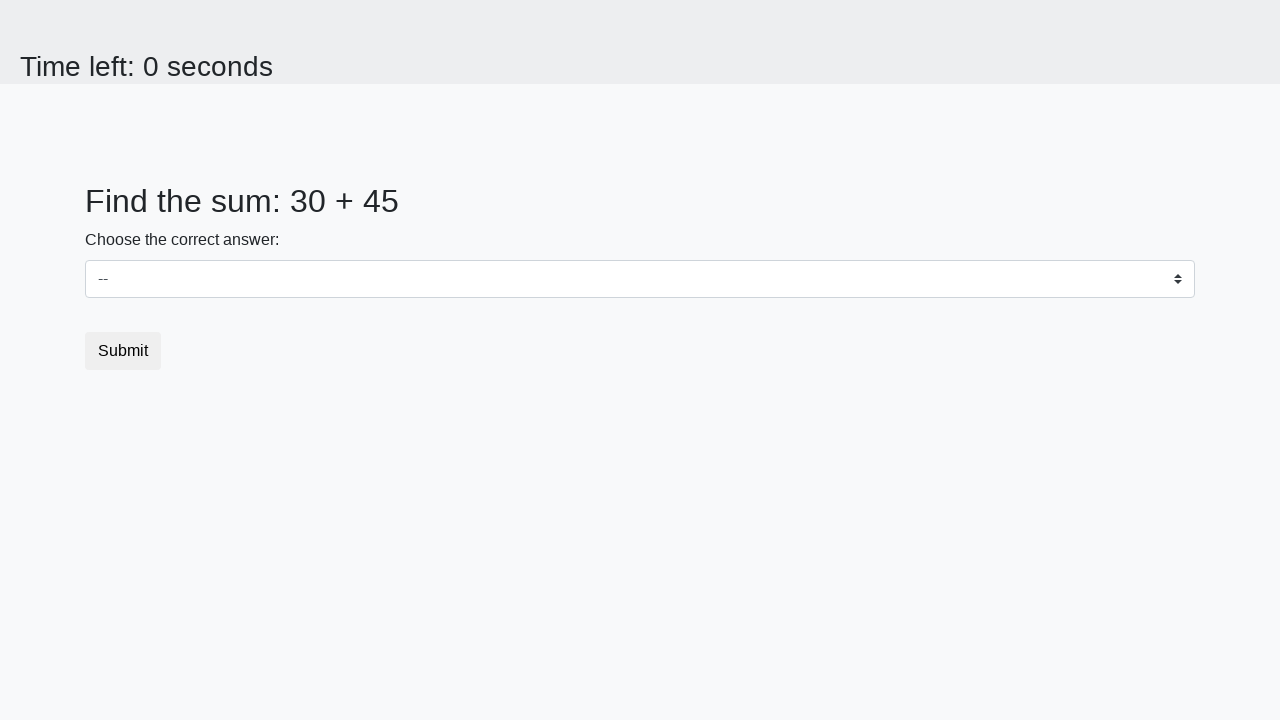

Read second number from #num2 element
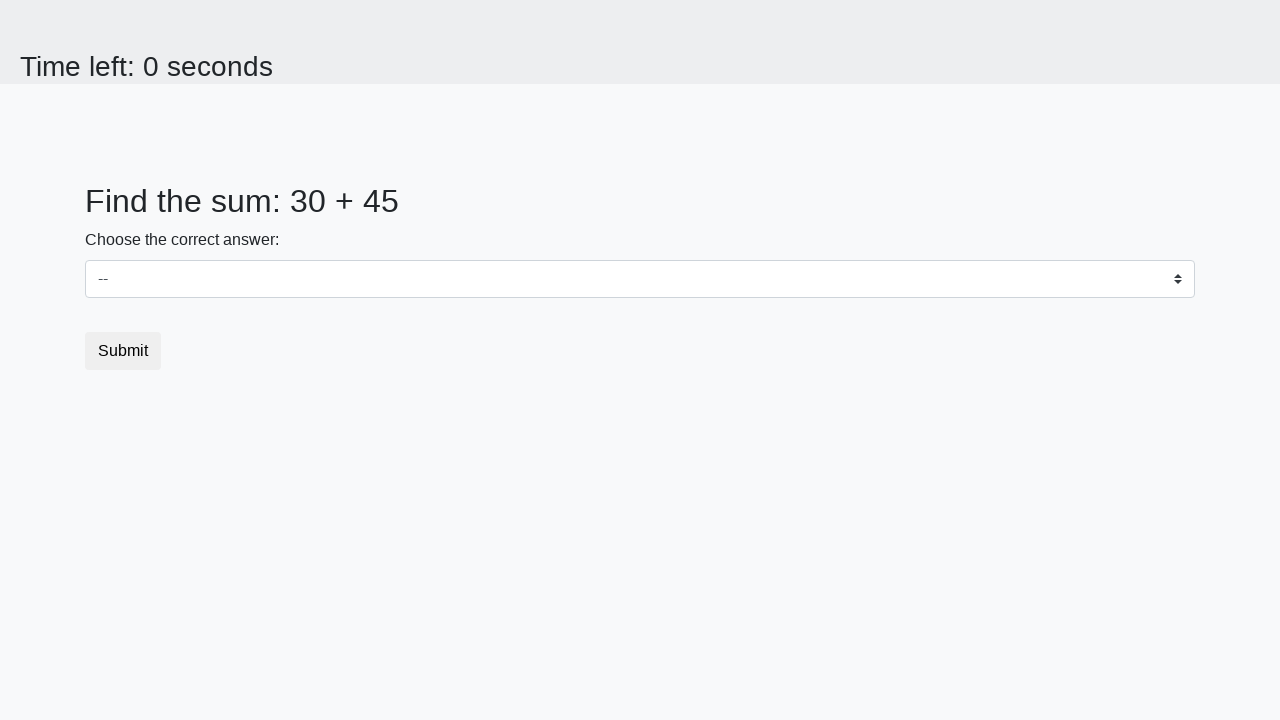

Calculated sum: 30 + 45 = 75
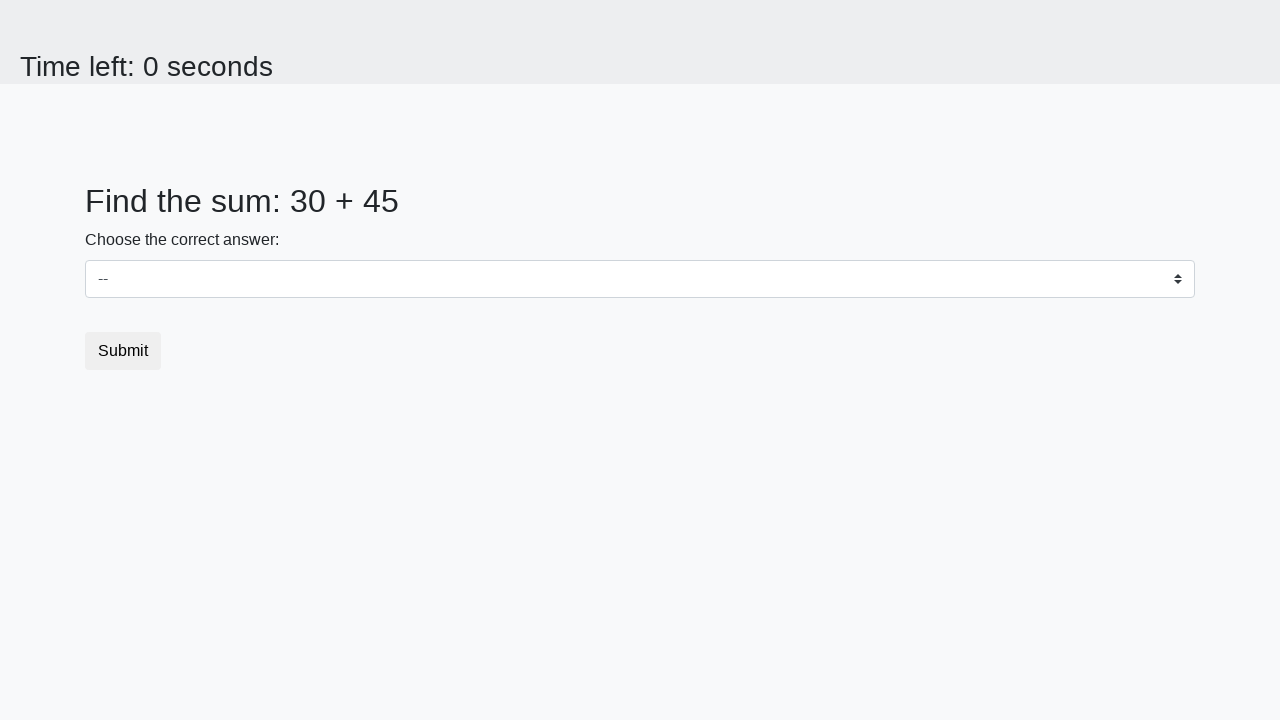

Selected sum value 75 from dropdown on #dropdown
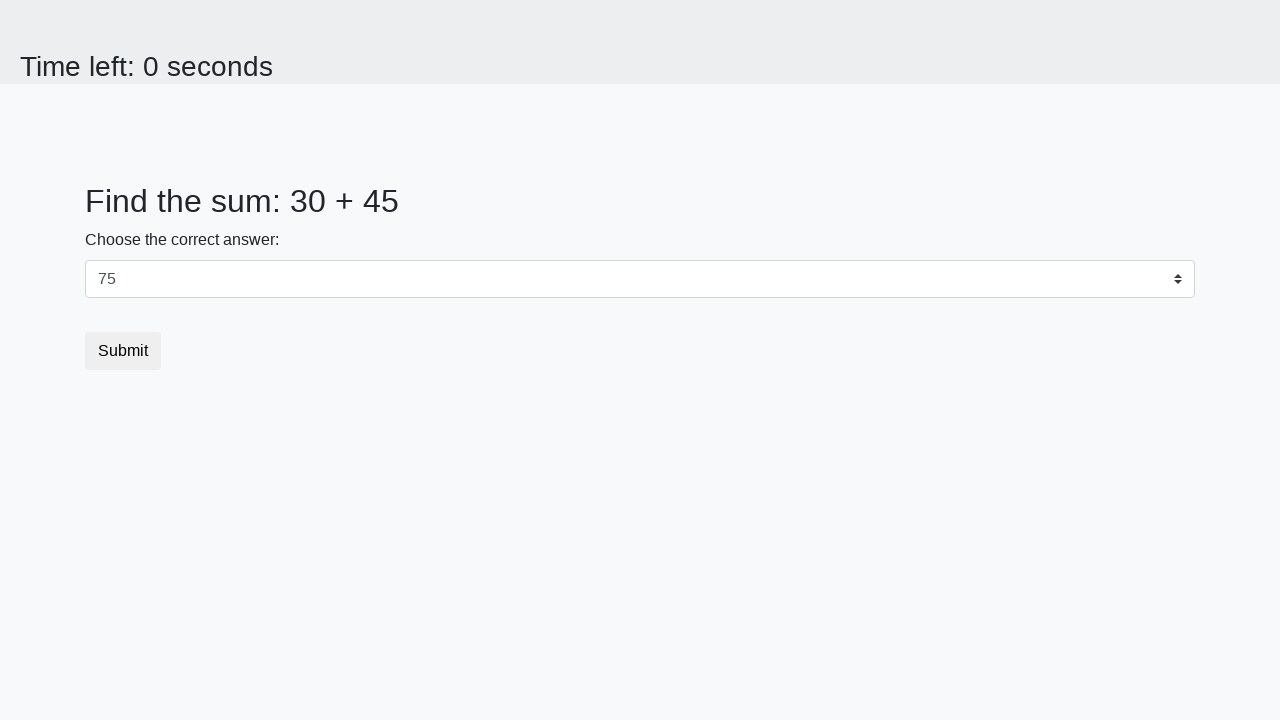

Clicked submit button at (123, 351) on .btn.btn-default
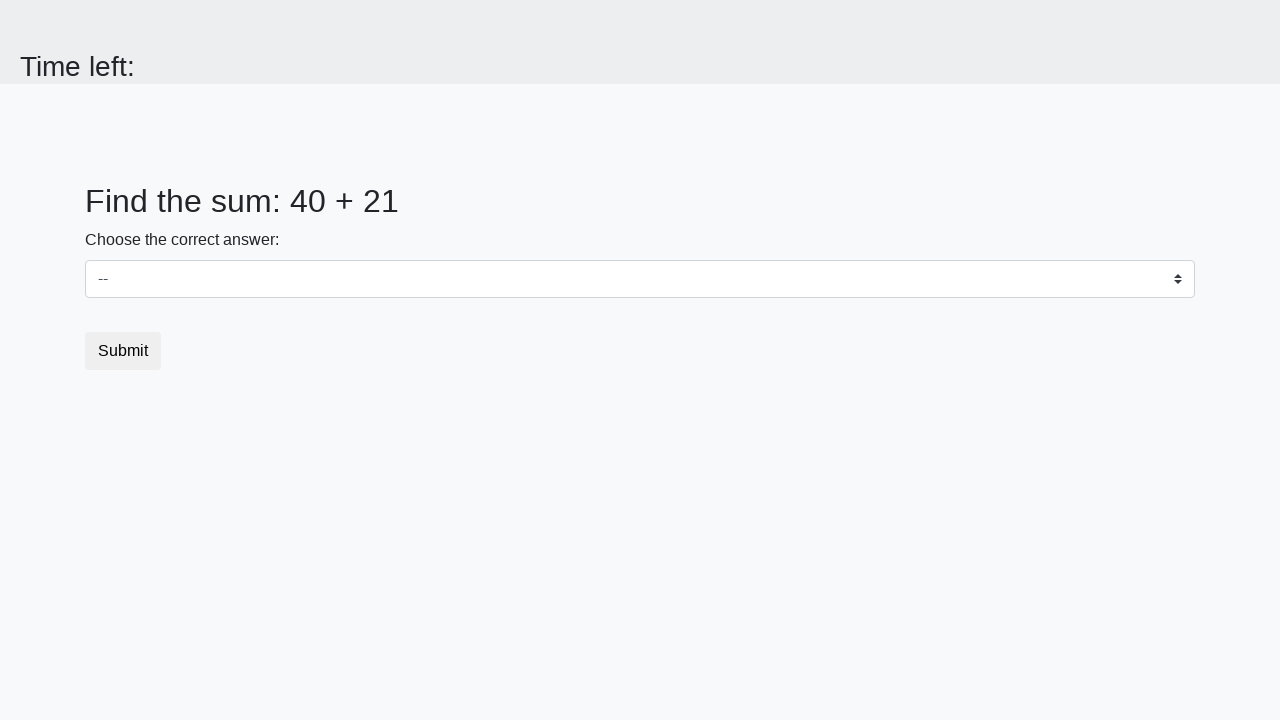

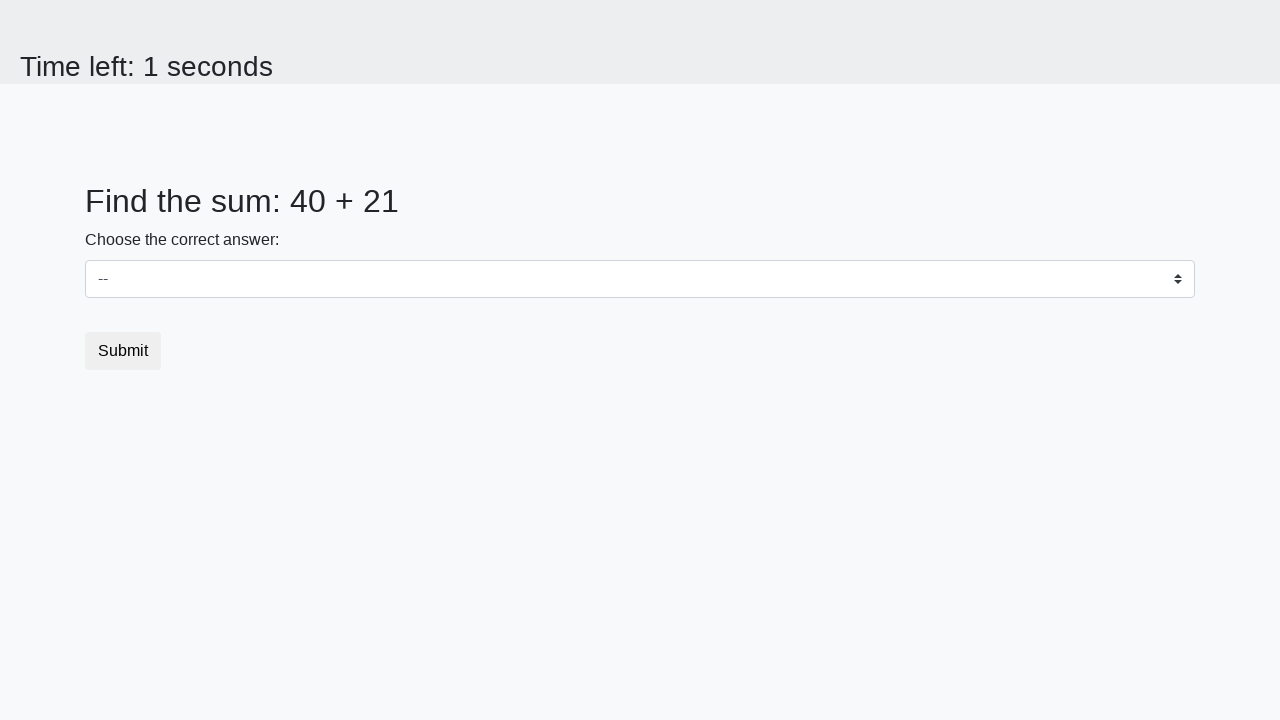